Tests the Habr website by navigating to the hubs section, searching for "карьера" (career), and verifying that a rating column is displayed in the results.

Starting URL: https://habr.com/

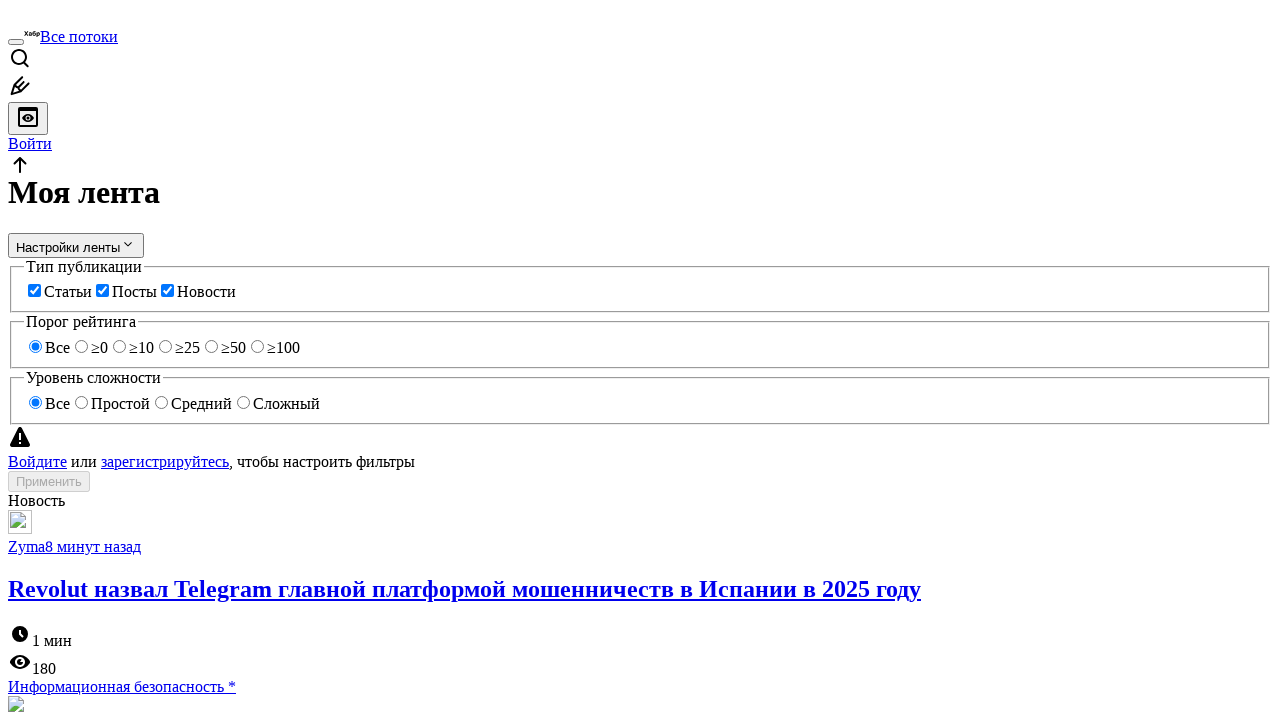

Clicked on articles link at (79, 36) on [href='/ru/articles/']
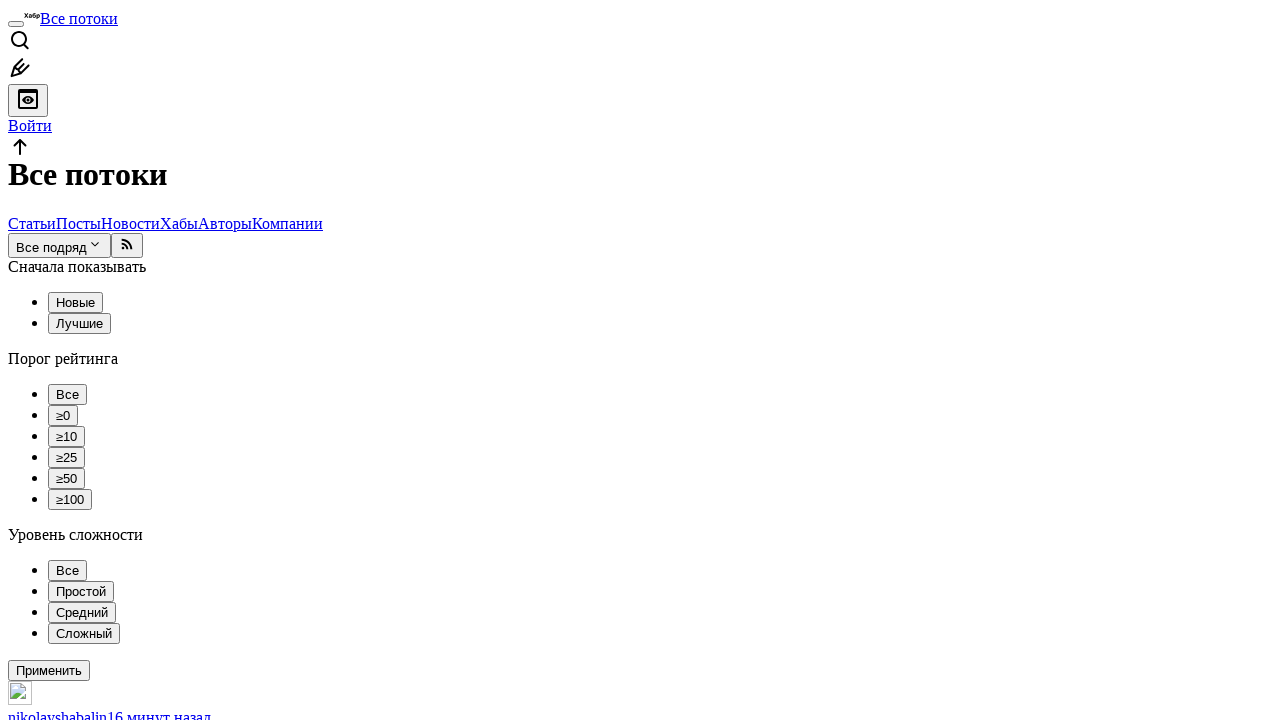

Clicked on hubs link at (179, 223) on [href='/ru/hubs/']
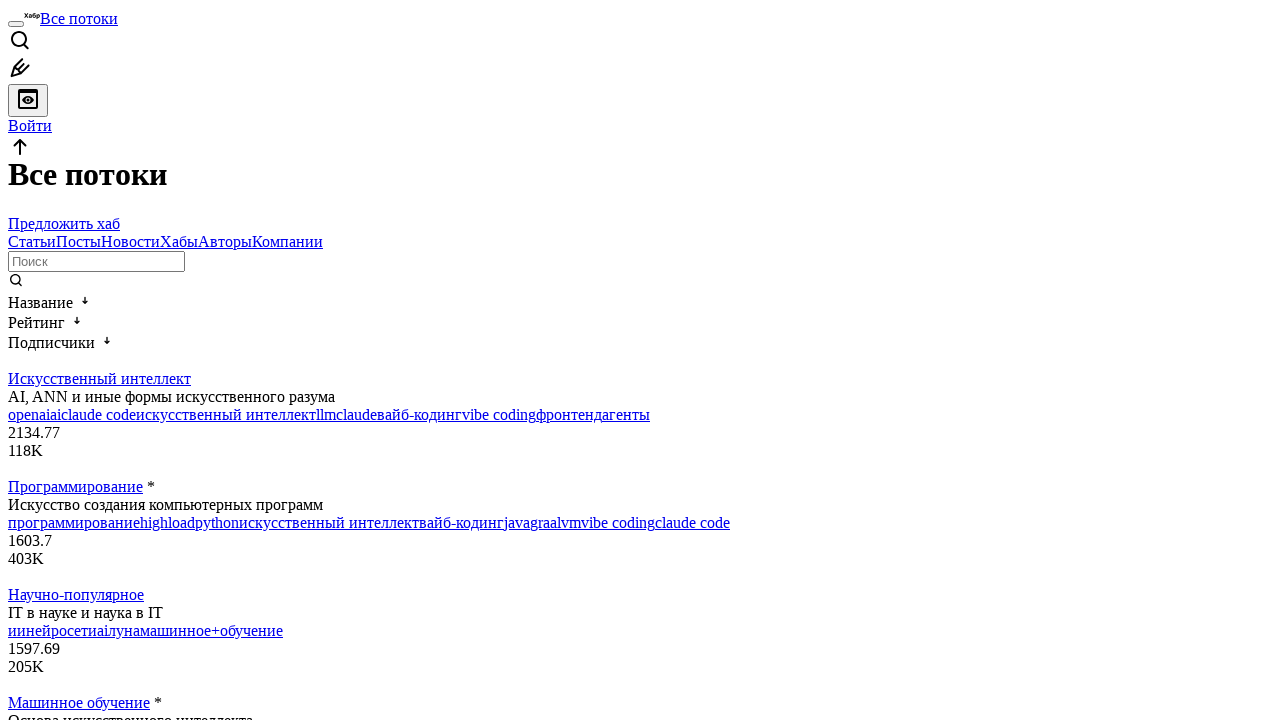

Filled search field with 'карьера' (career) on input[name='searchQuery']
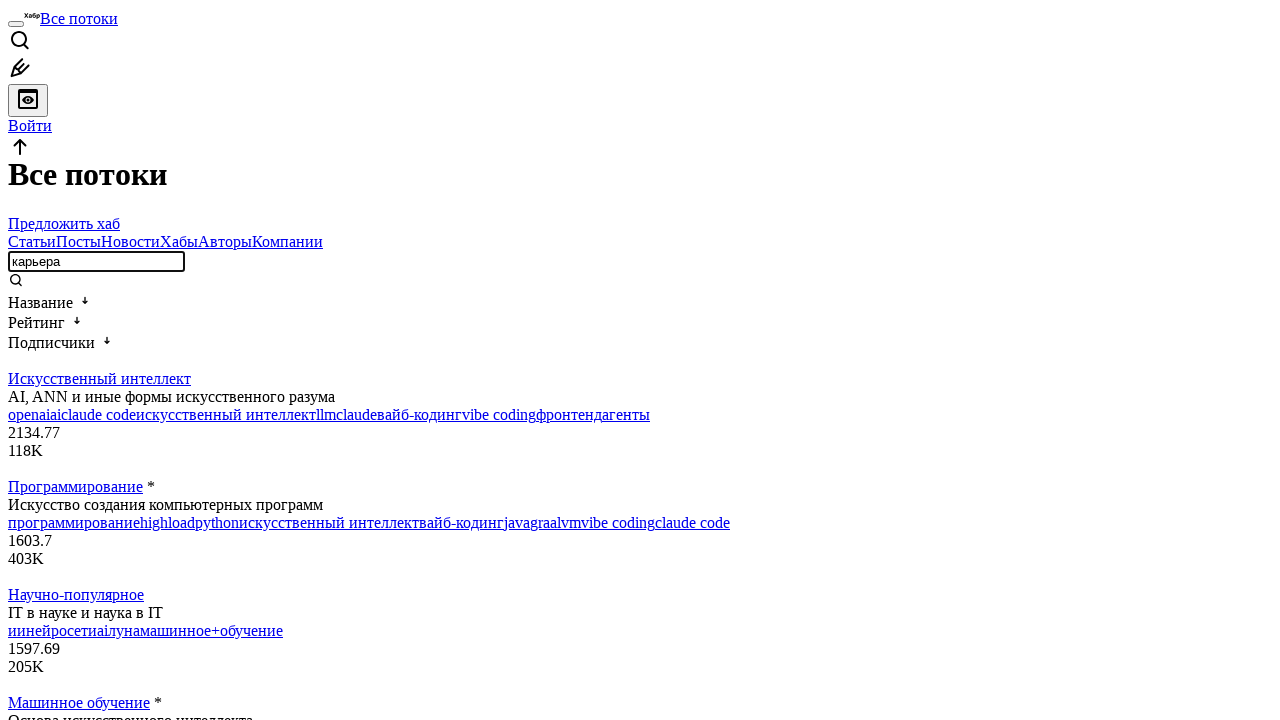

Clicked search button to submit query at (640, 282) on .tm-input-text-decorated__label
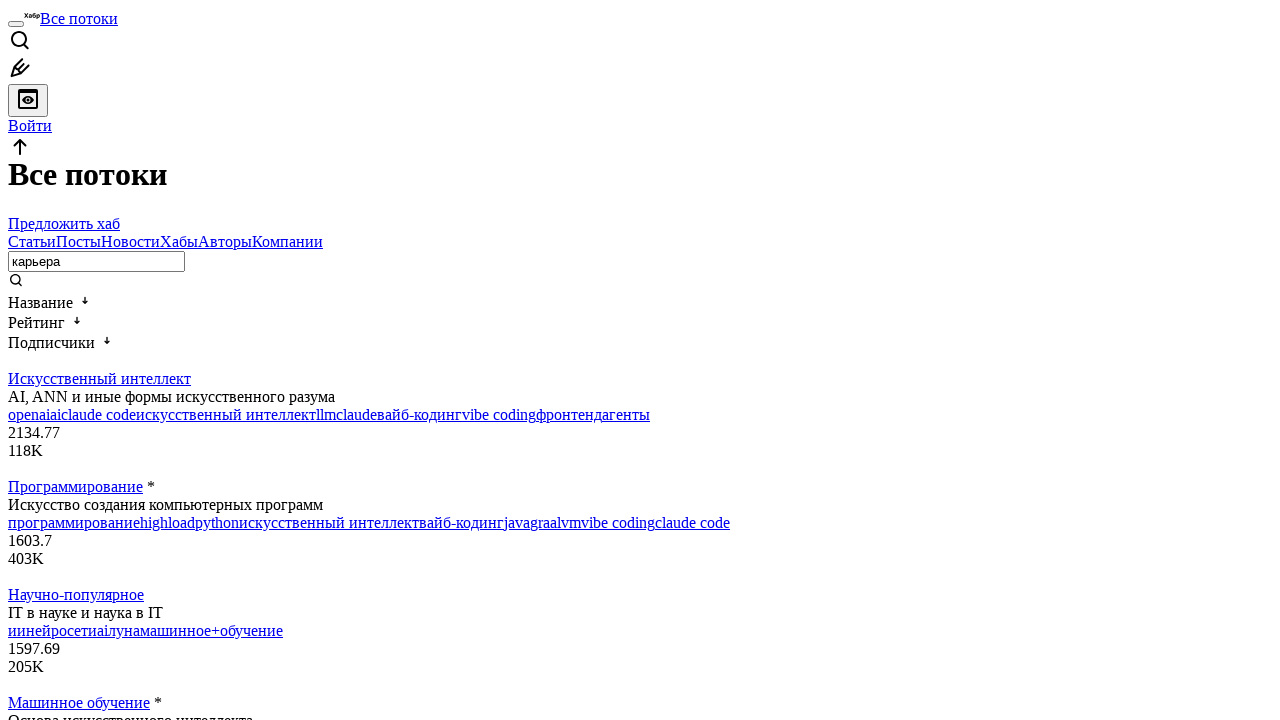

Verified that rating column is displayed in search results
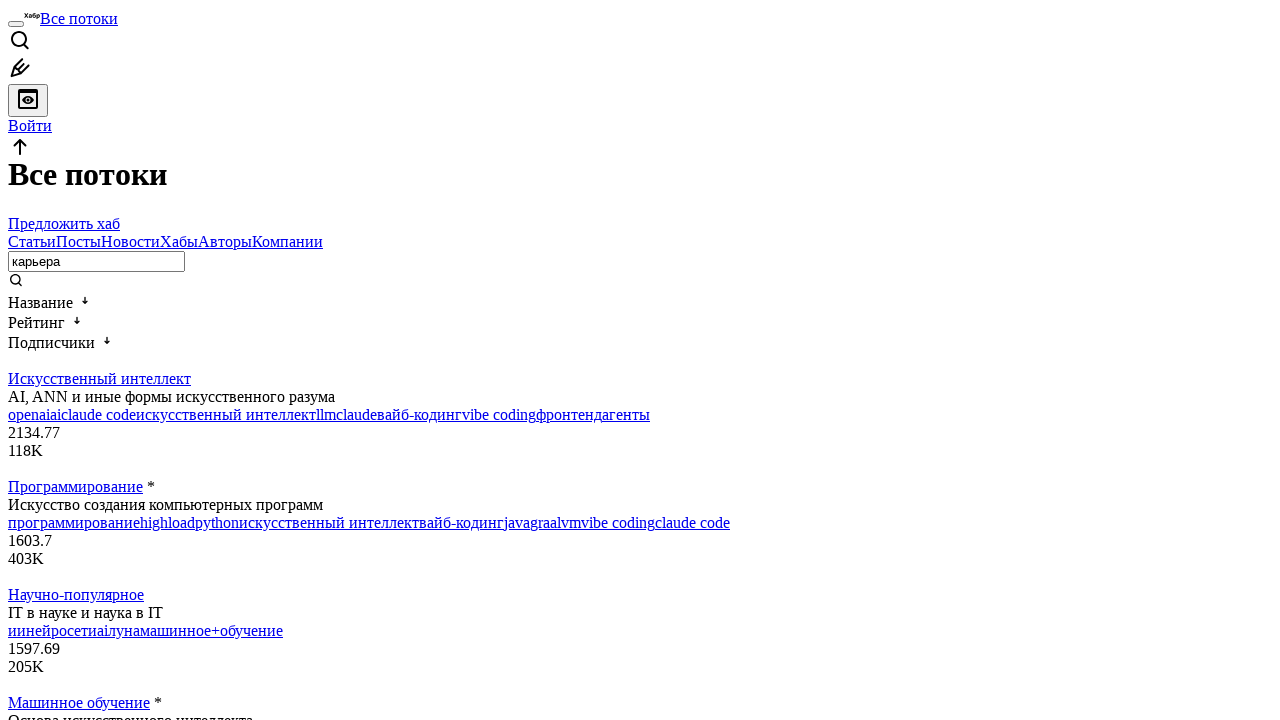

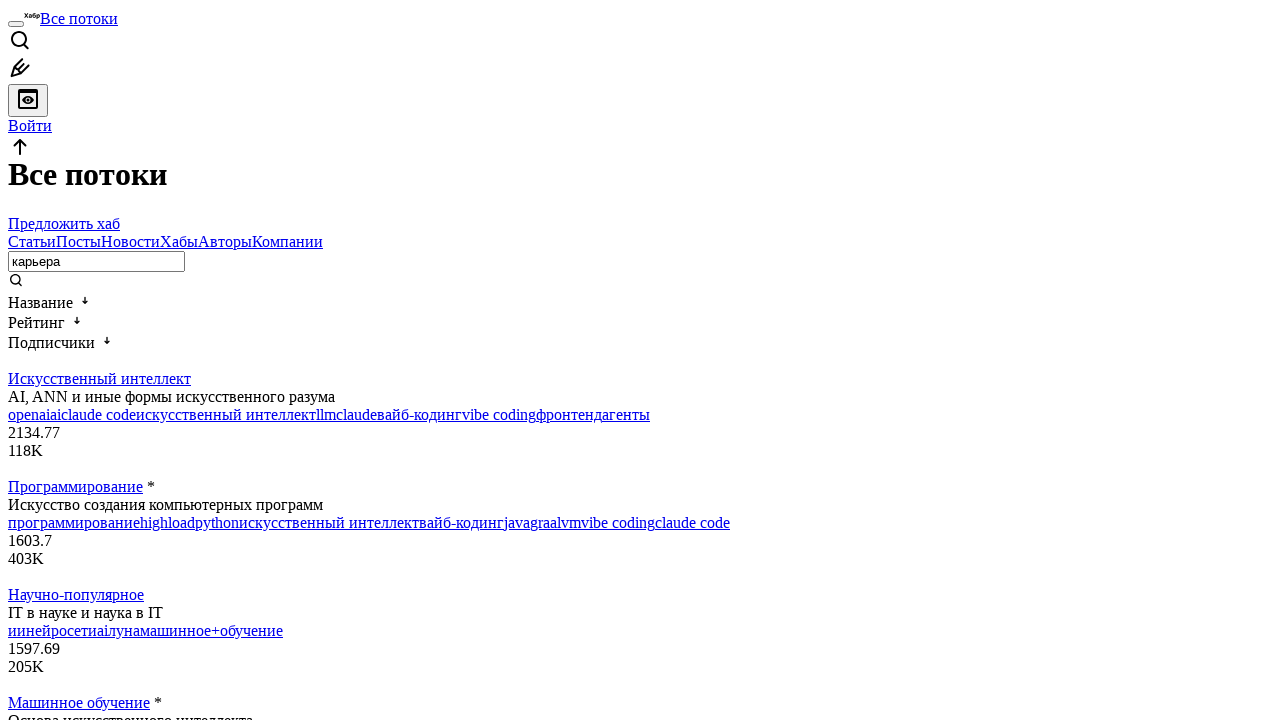